Tests browser navigation functionality by visiting multiple websites (YouTube, Bharath University, Myntra) and using back, forward, and refresh navigation controls.

Starting URL: https://www.youtube.com/

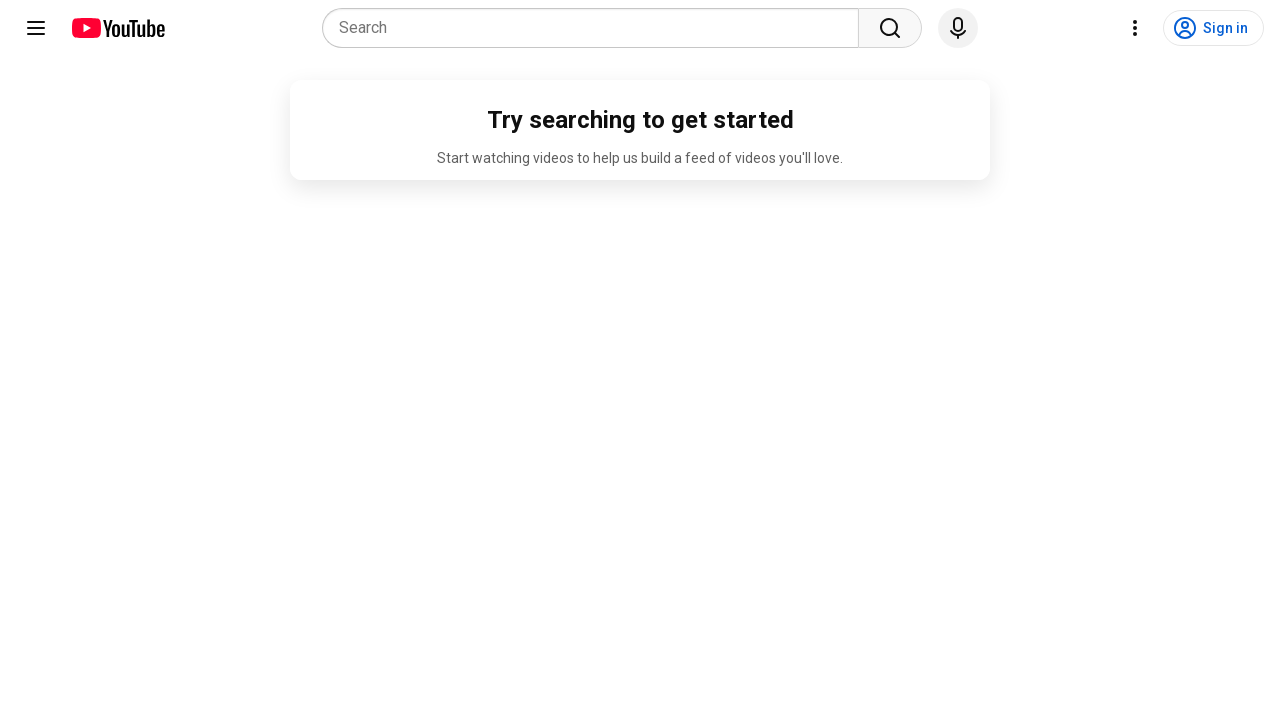

Navigated to Bharath University website
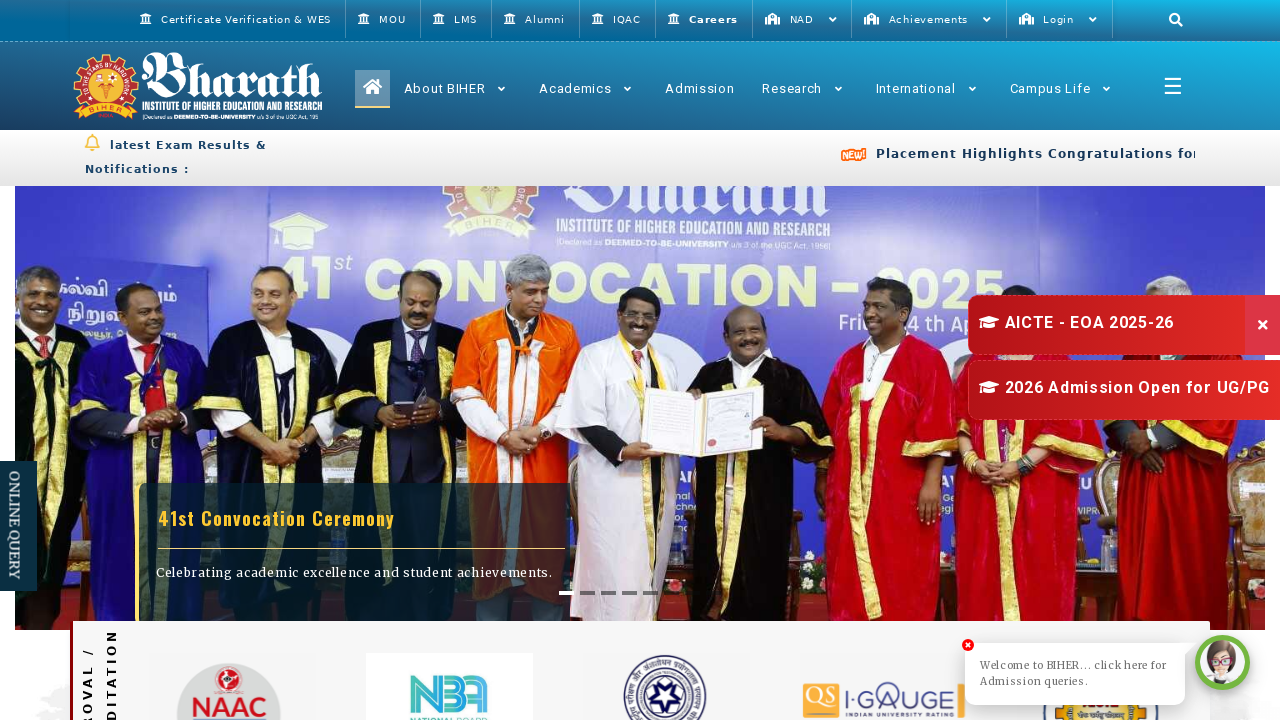

Navigated to Myntra website
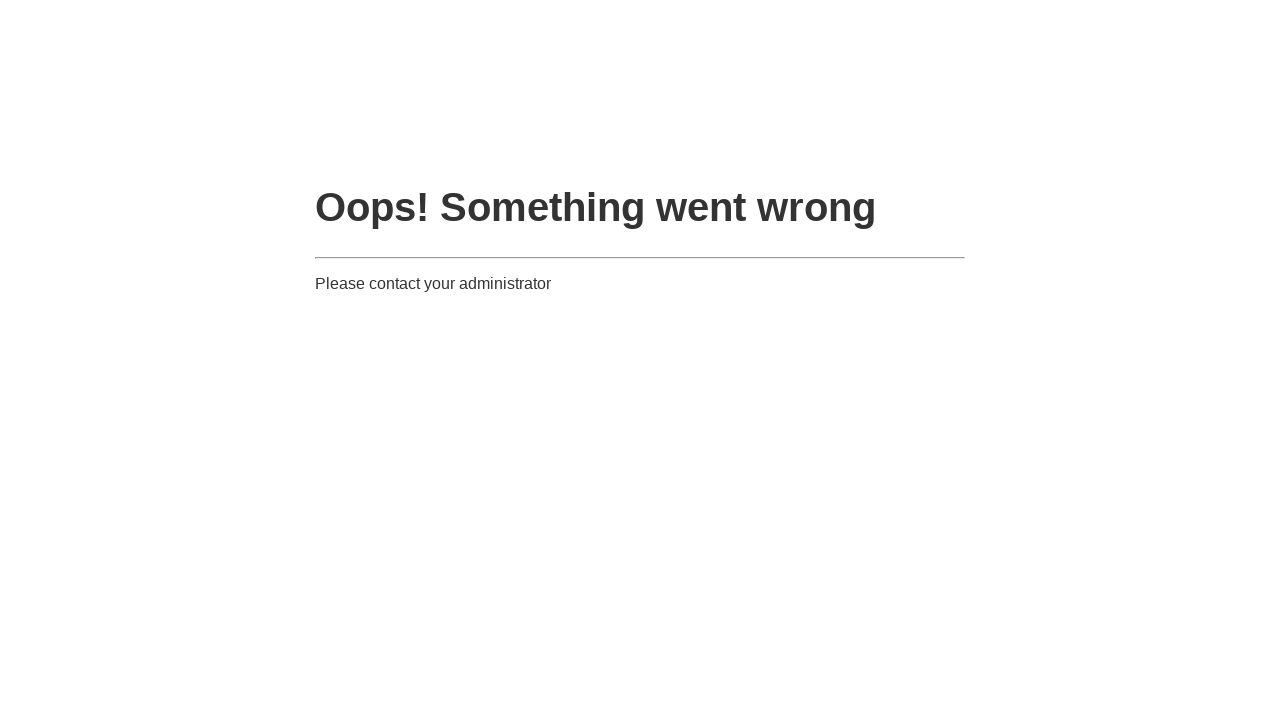

Navigated back to Bharath University website
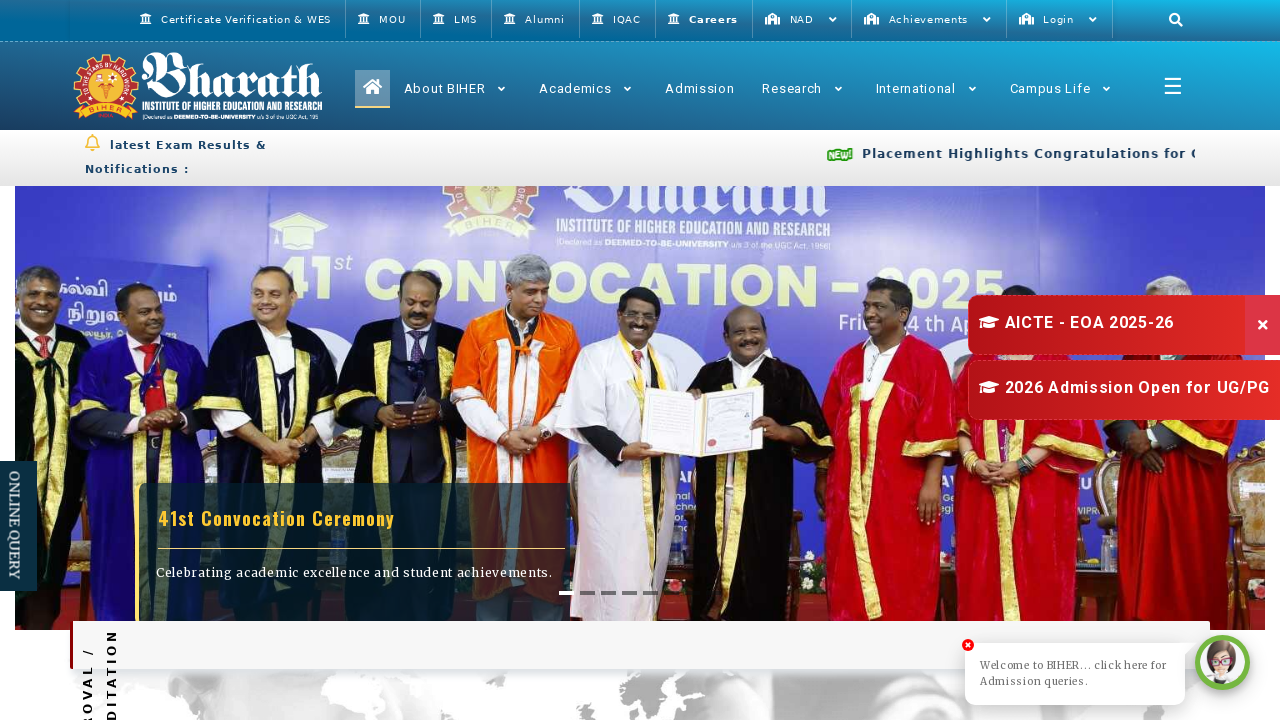

Navigated forward to Myntra website
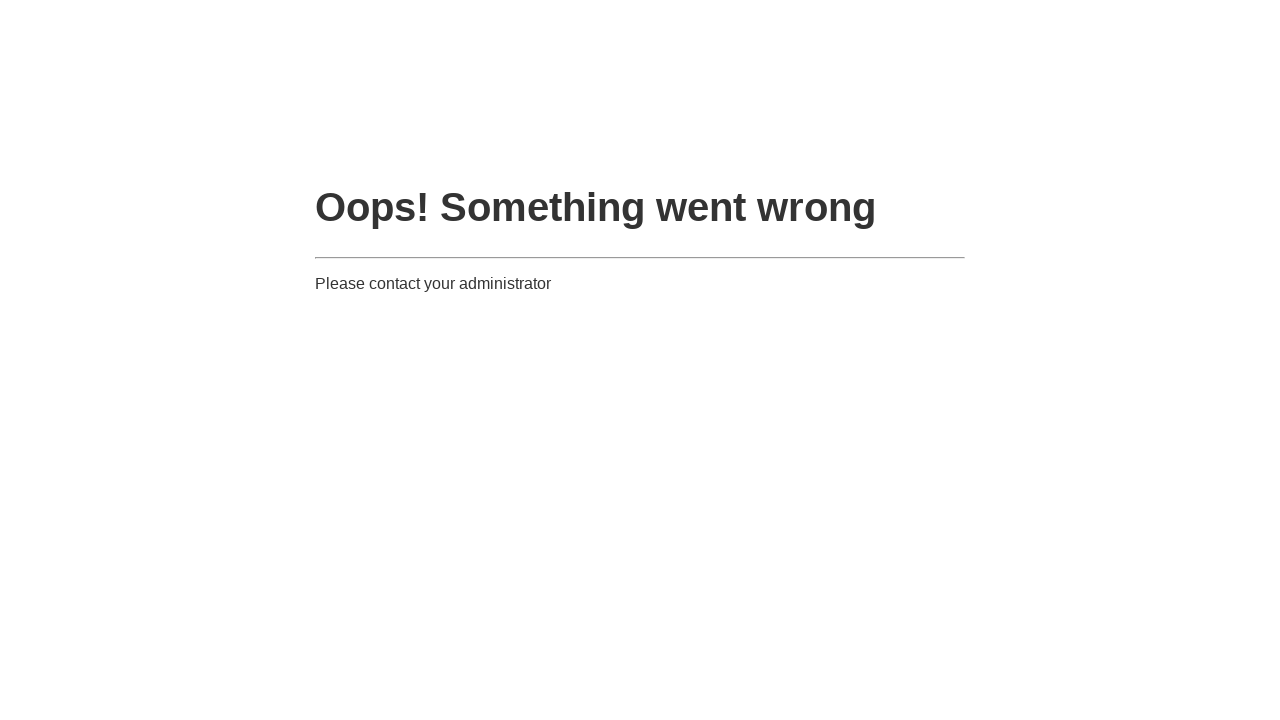

Refreshed the current page
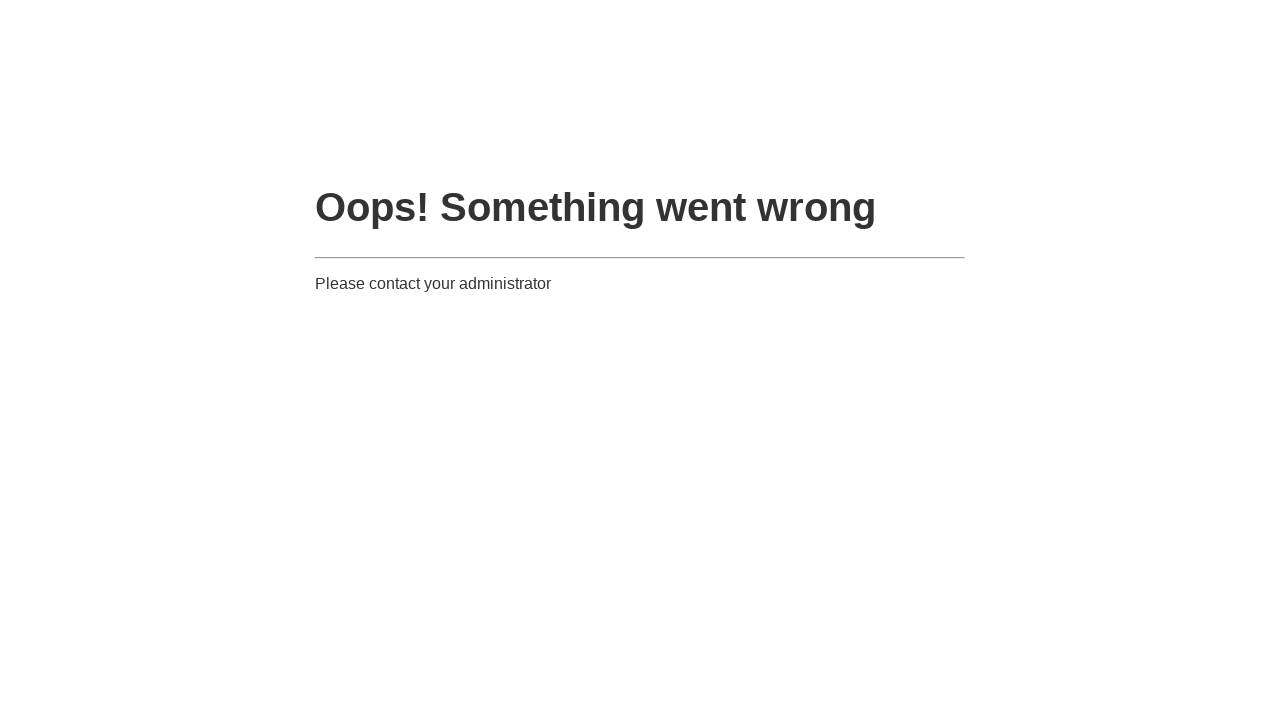

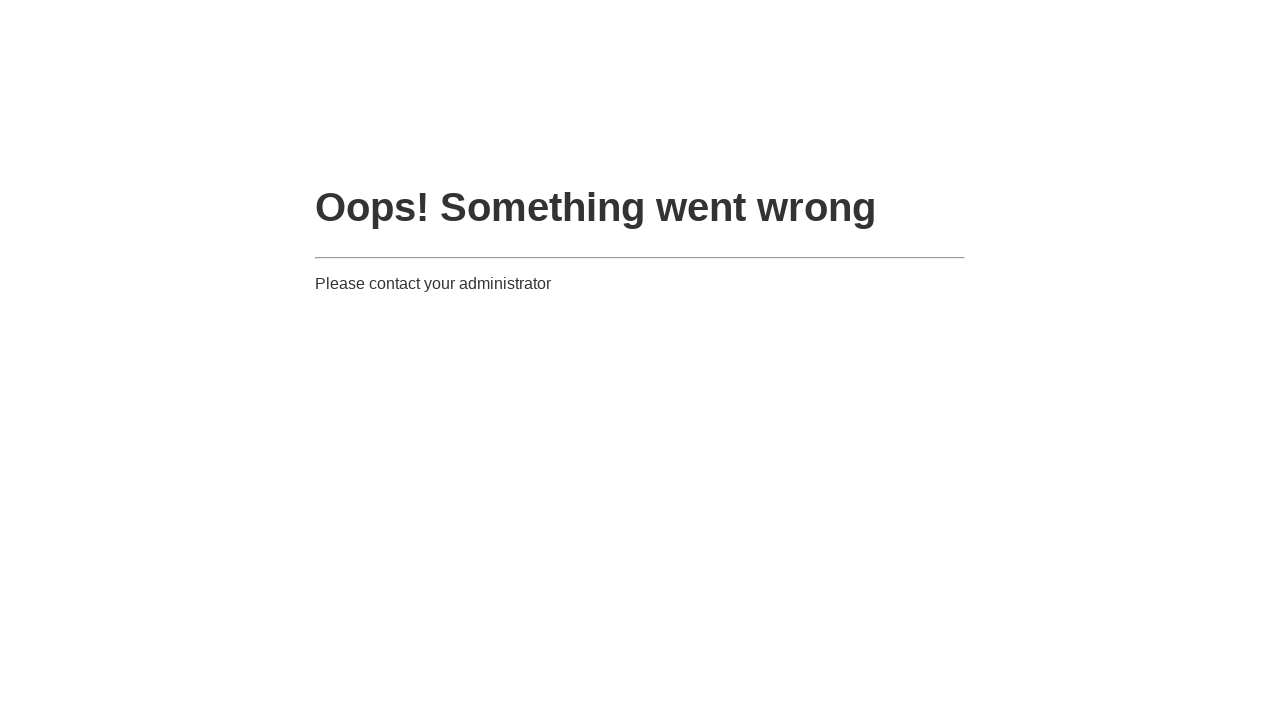